Tests confirm box by clicking confirm button, accepting it, and verifying the OK result message.

Starting URL: https://demoqa.com/alerts

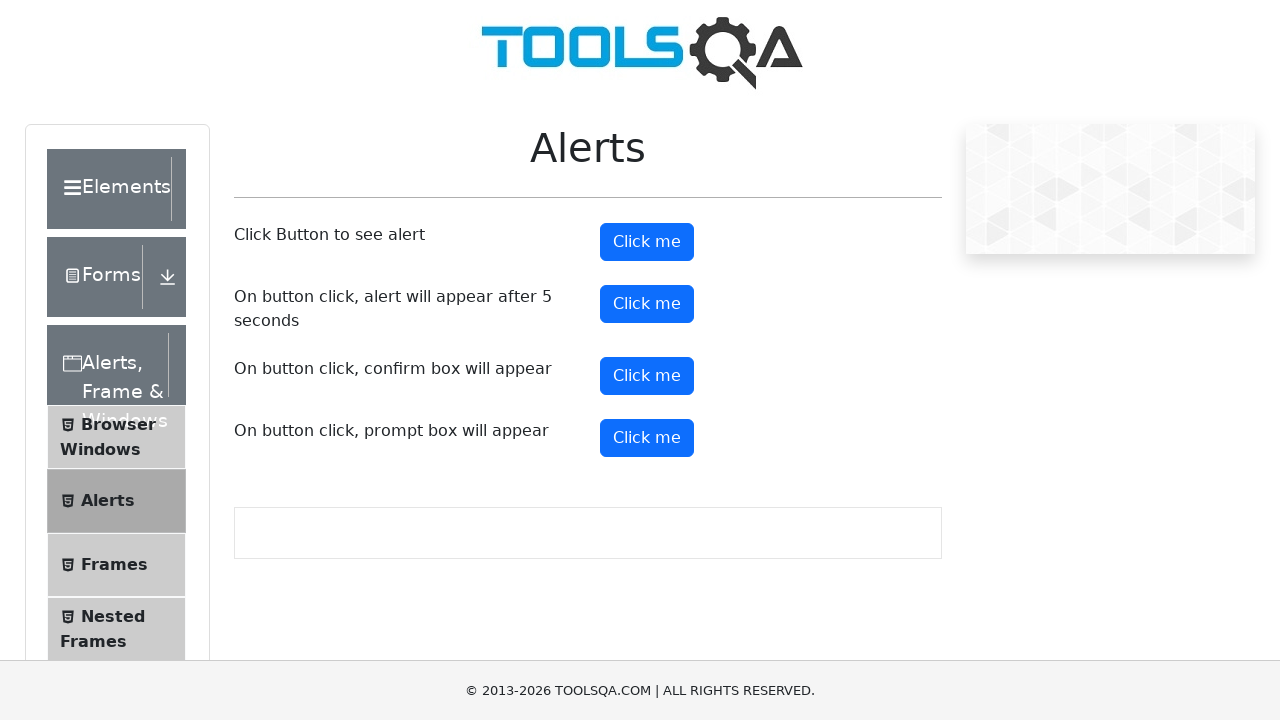

Set up dialog handler to accept confirm dialogs
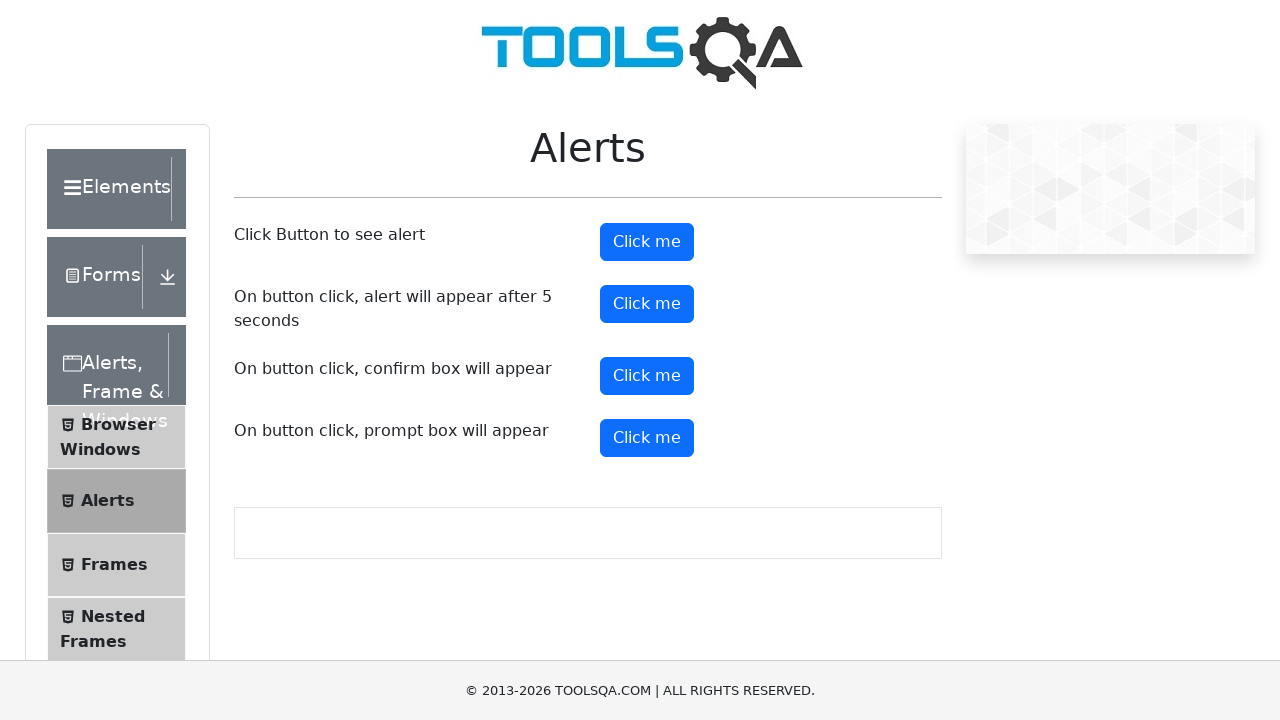

Confirmed dialog with message 'Do you confirm action?' at (647, 376) on #confirmButton
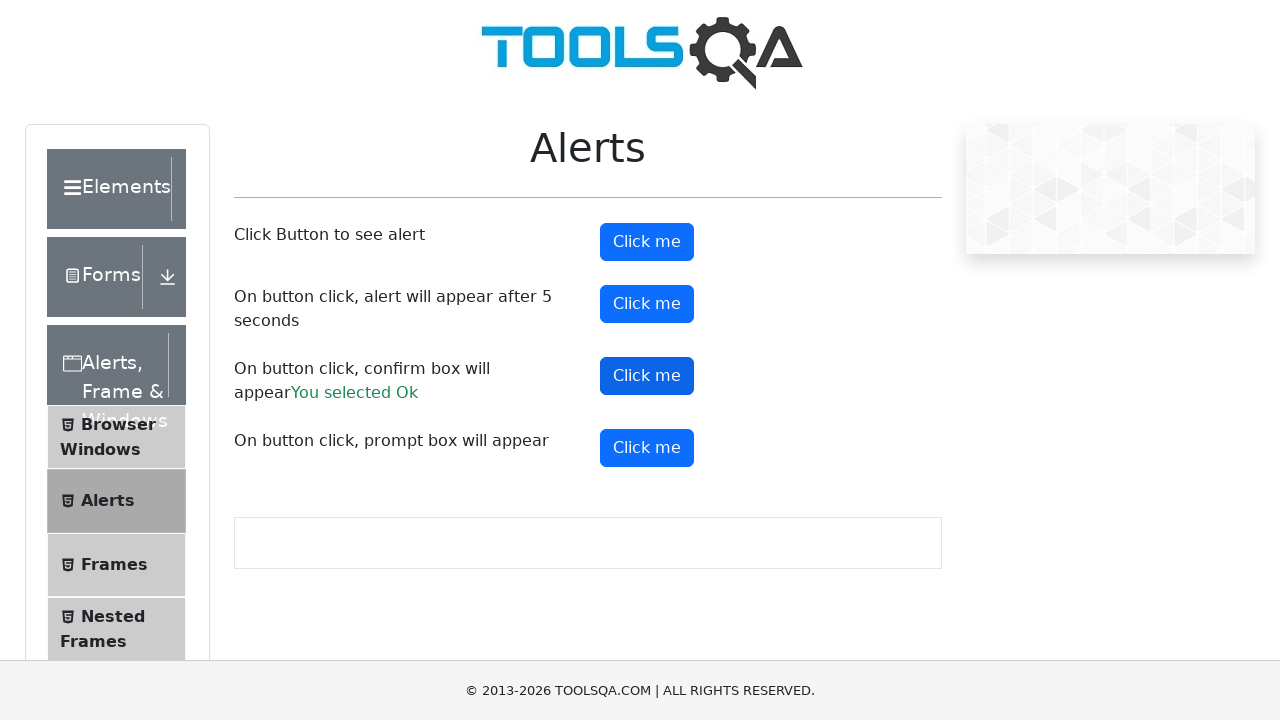

Clicked confirm button to trigger dialog
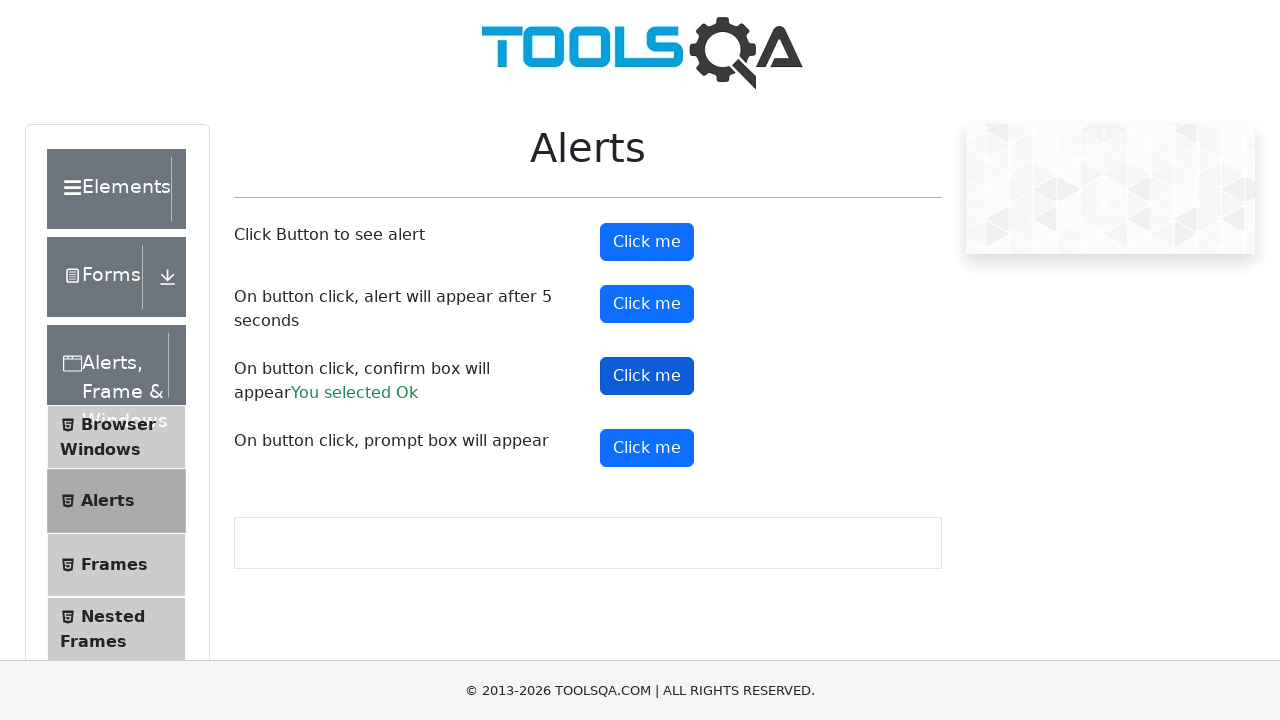

Waited for confirm result element to appear
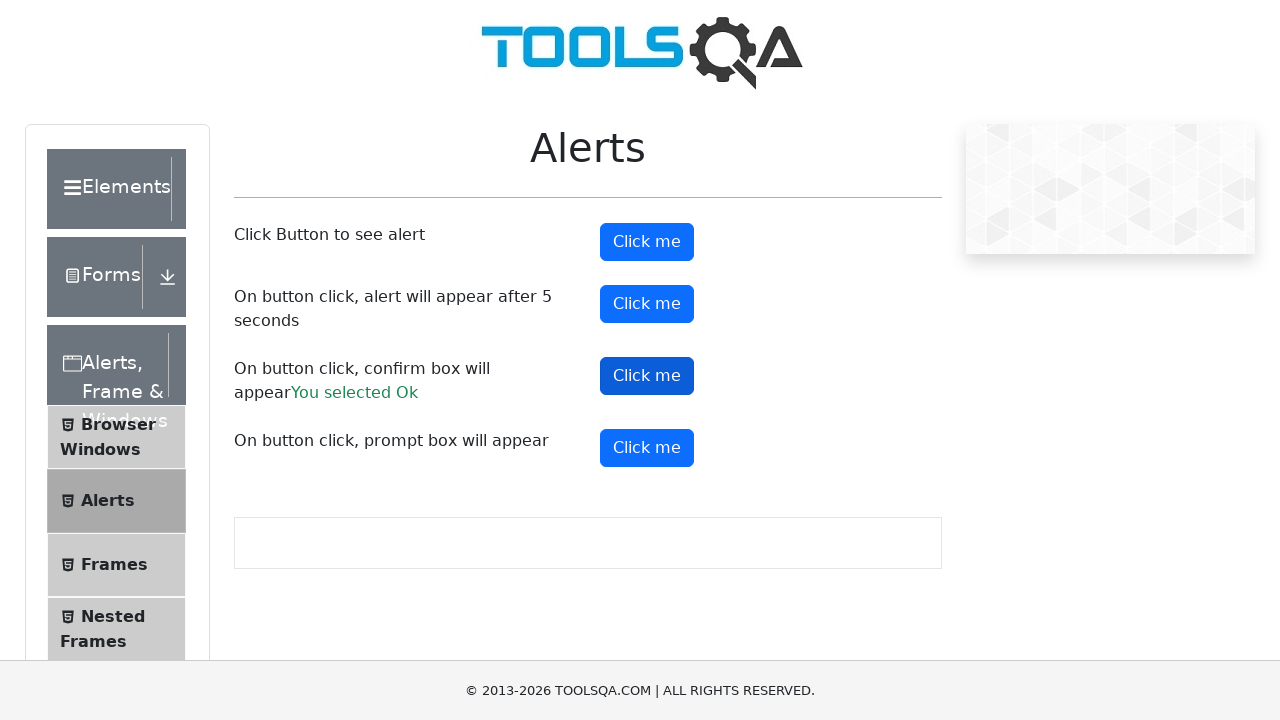

Verified result message displays 'You selected Ok'
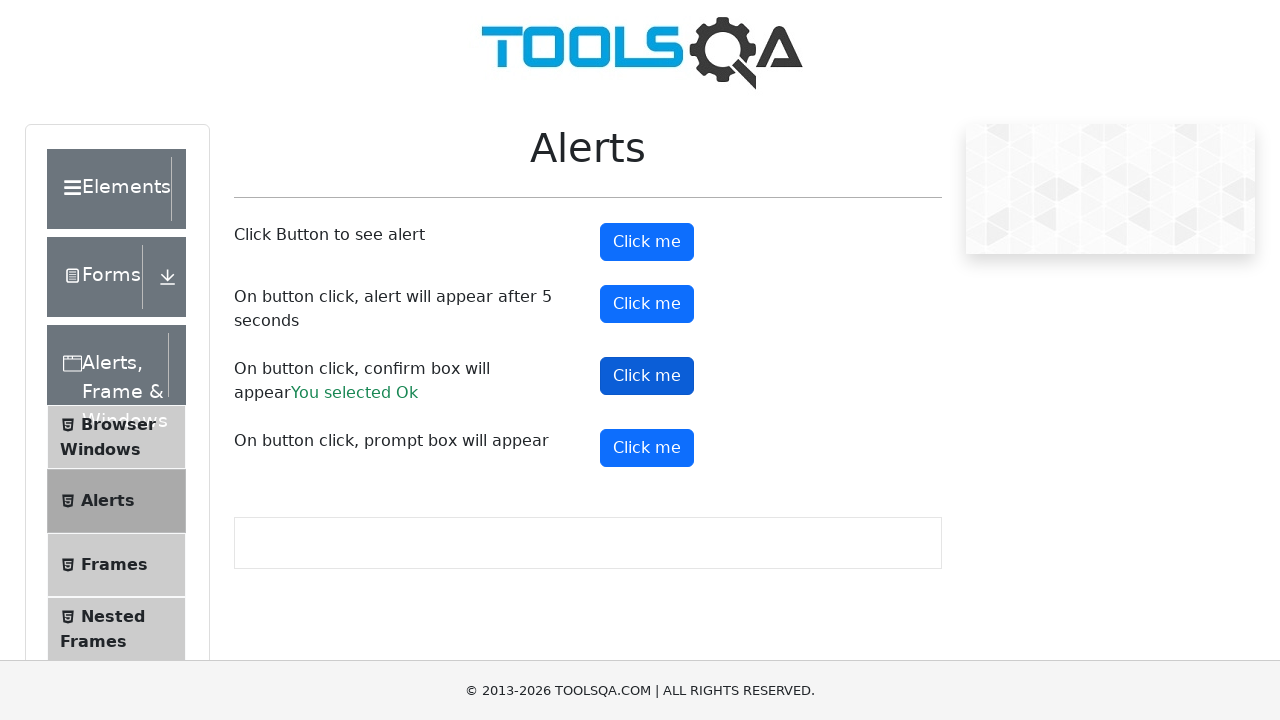

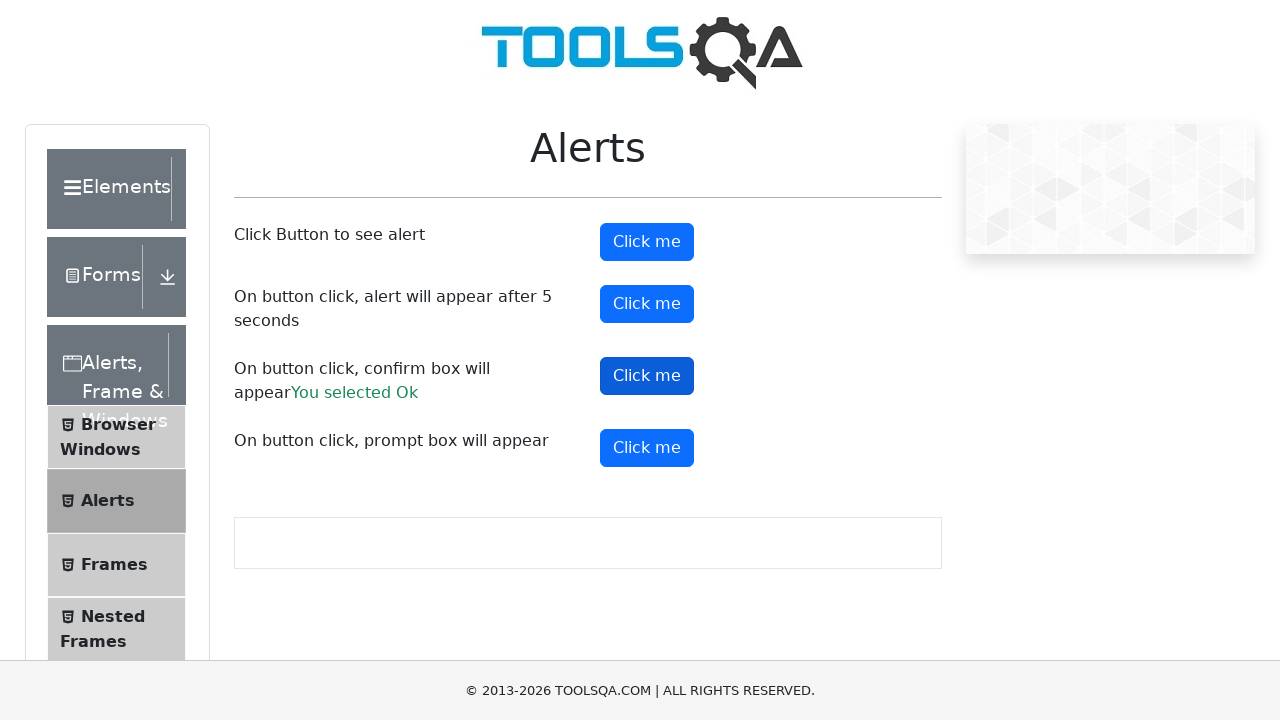